Tests the add and remove element functionality by adding an element and then removing it

Starting URL: https://the-internet.herokuapp.com/

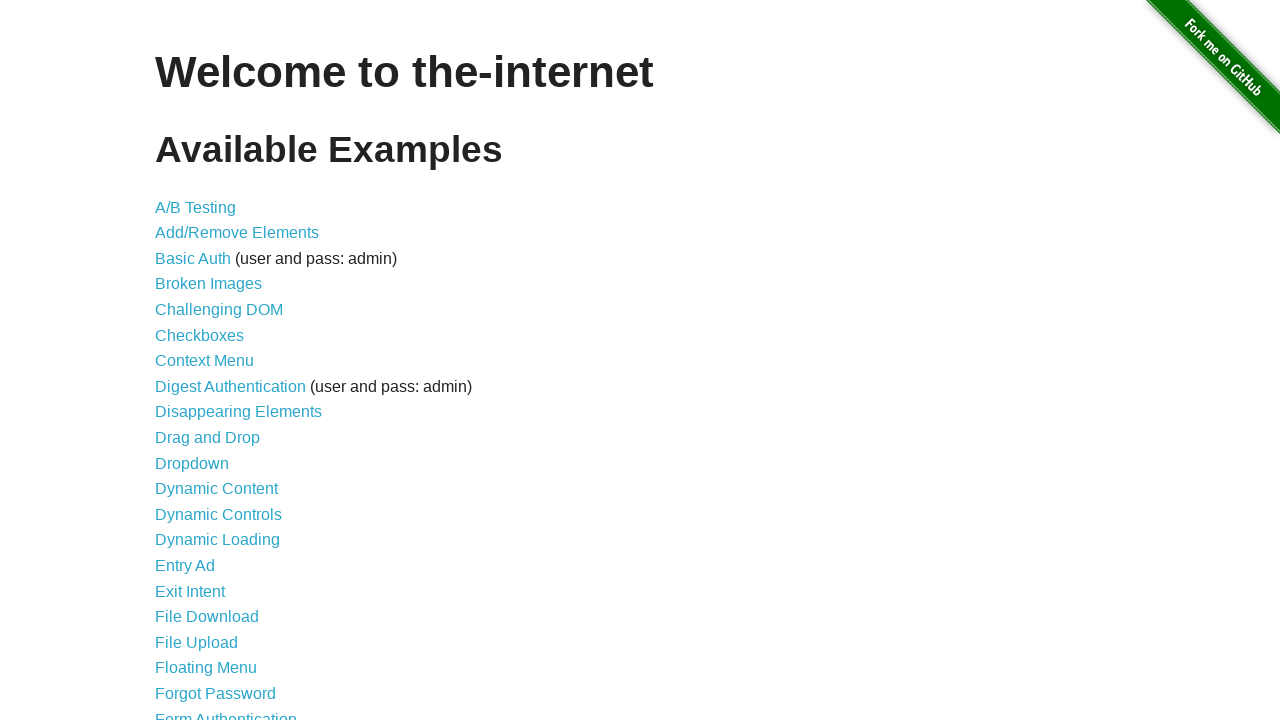

Clicked on Add/Remove Elements link at (237, 233) on a[href='/add_remove_elements/']
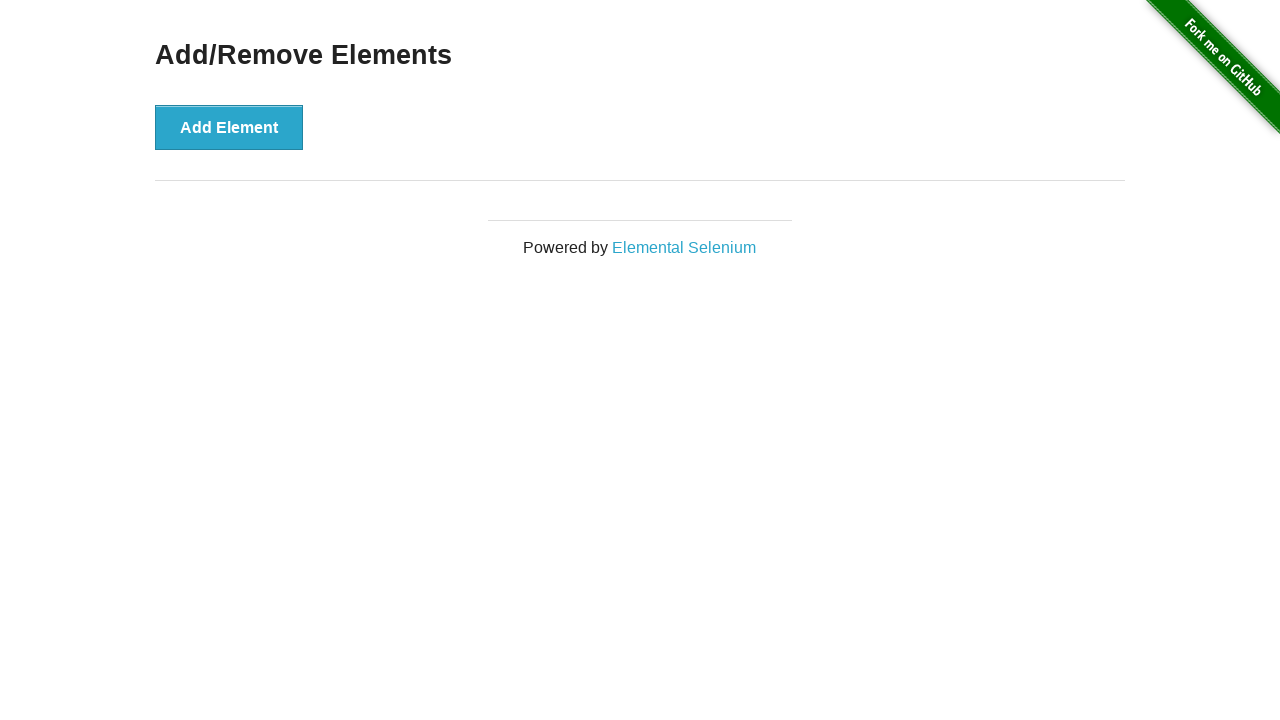

Clicked Add Element button at (229, 127) on button[onclick='addElement()']
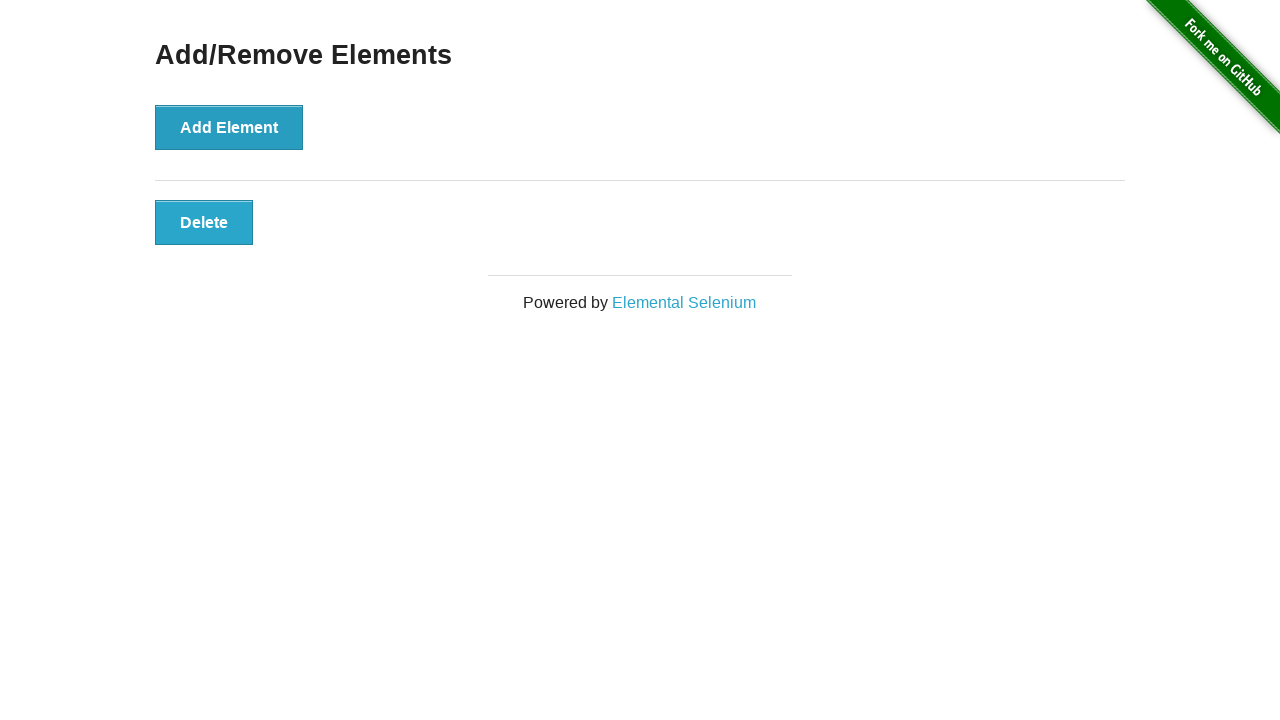

Clicked Delete button to remove added element at (204, 222) on button.added-manually
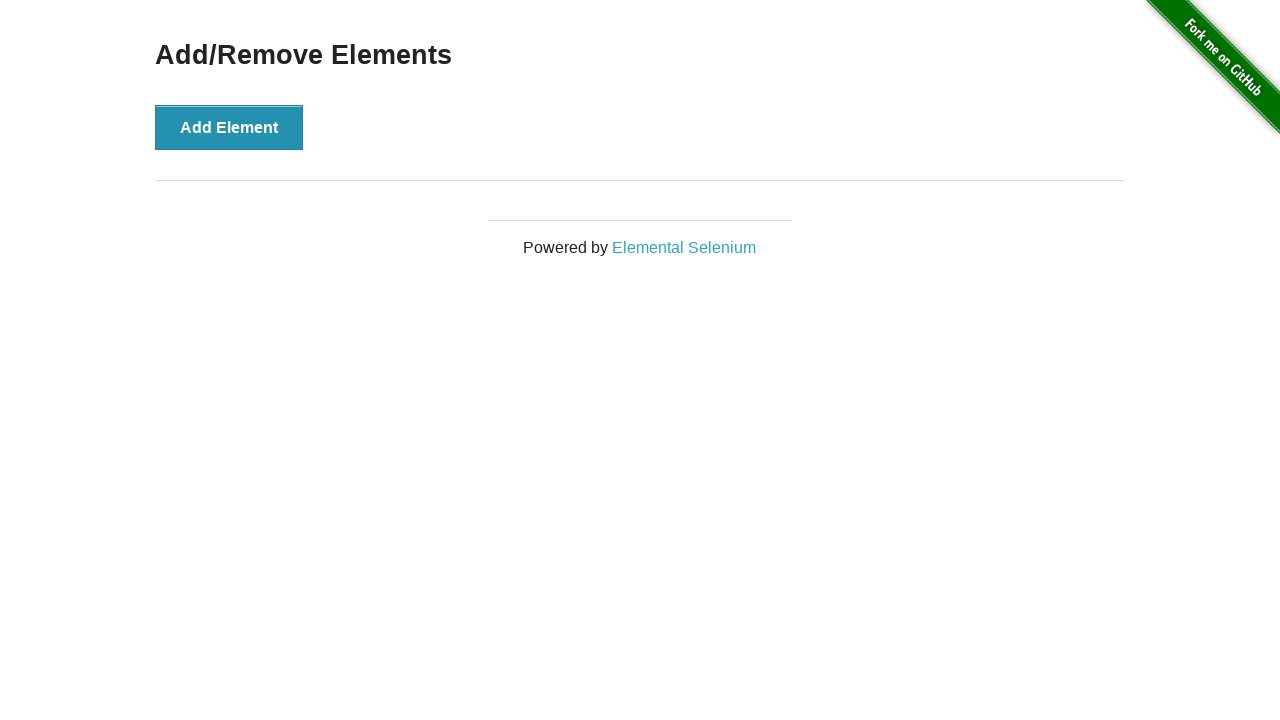

Waited 500ms for DOM to update
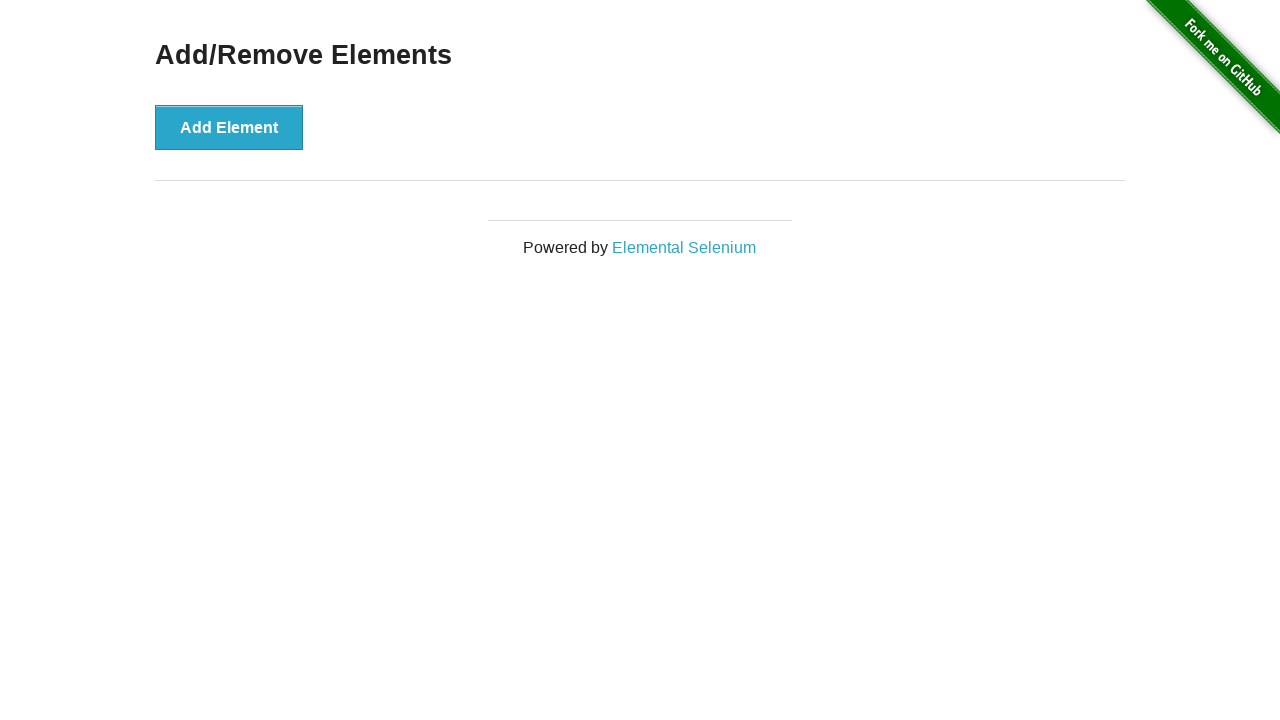

Verified that the added element was successfully removed
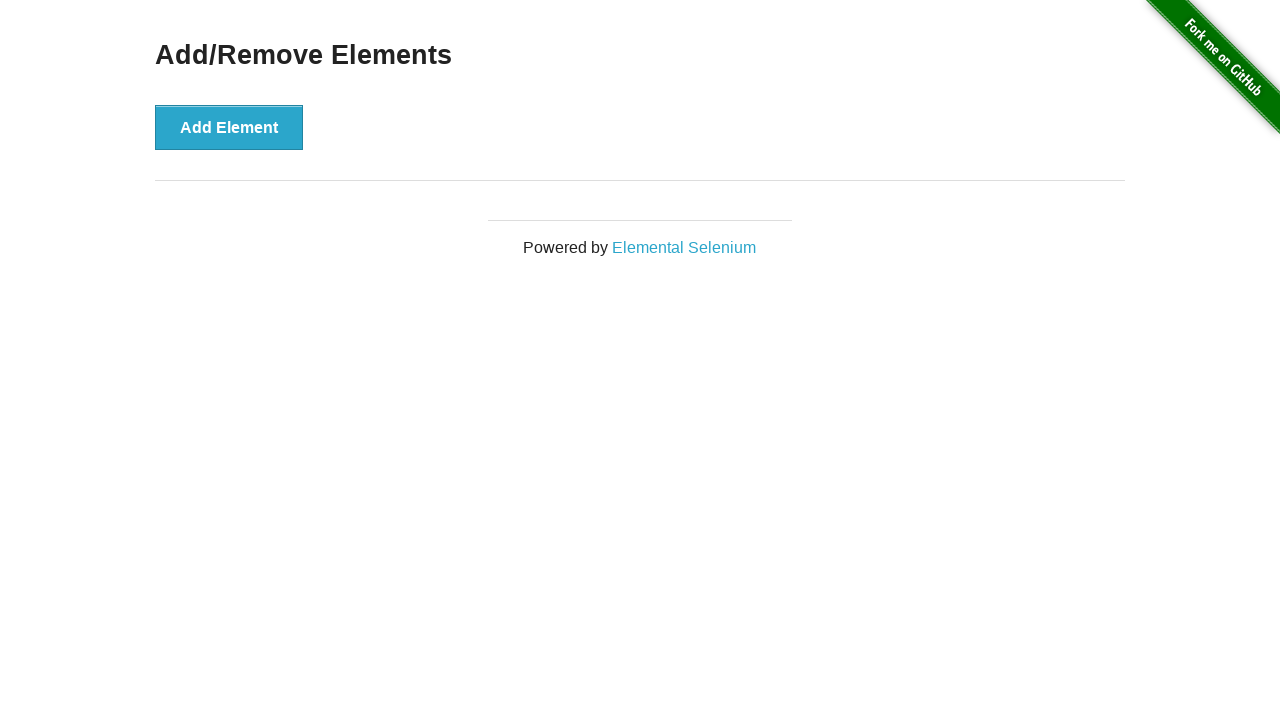

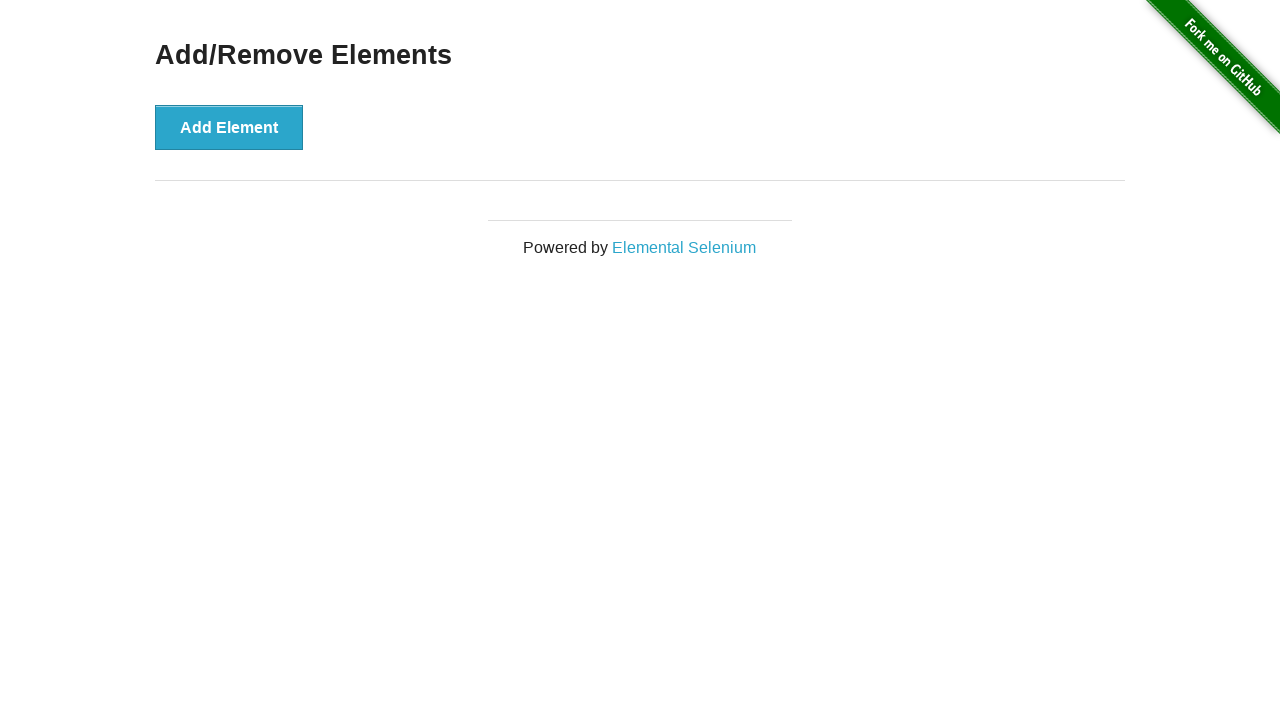